Tests removing the disabled attribute from a form field using JavaScript, then filling in the field and submitting the form to verify the data was submitted correctly.

Starting URL: https://www.w3schools.com/tags/tryit.asp?filename=tryhtml_input_disabled

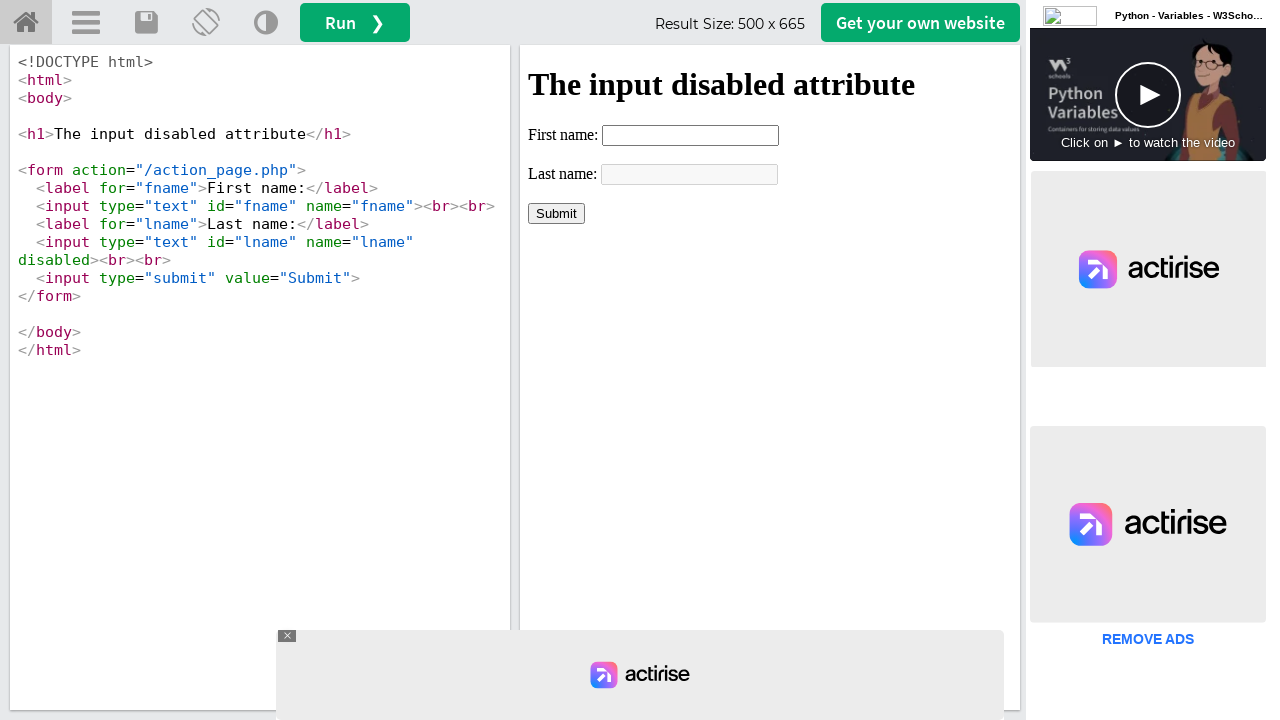

Located iframe with ID 'iframeResult'
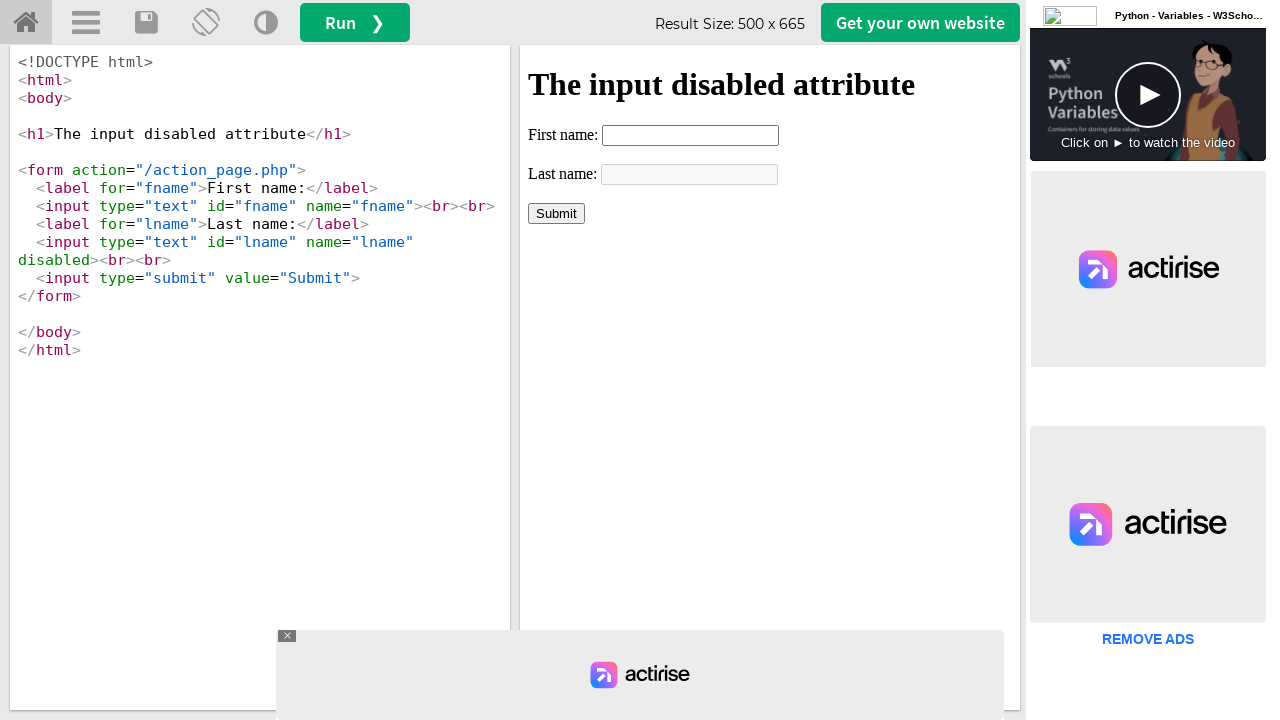

Removed disabled attribute from Last name field using JavaScript
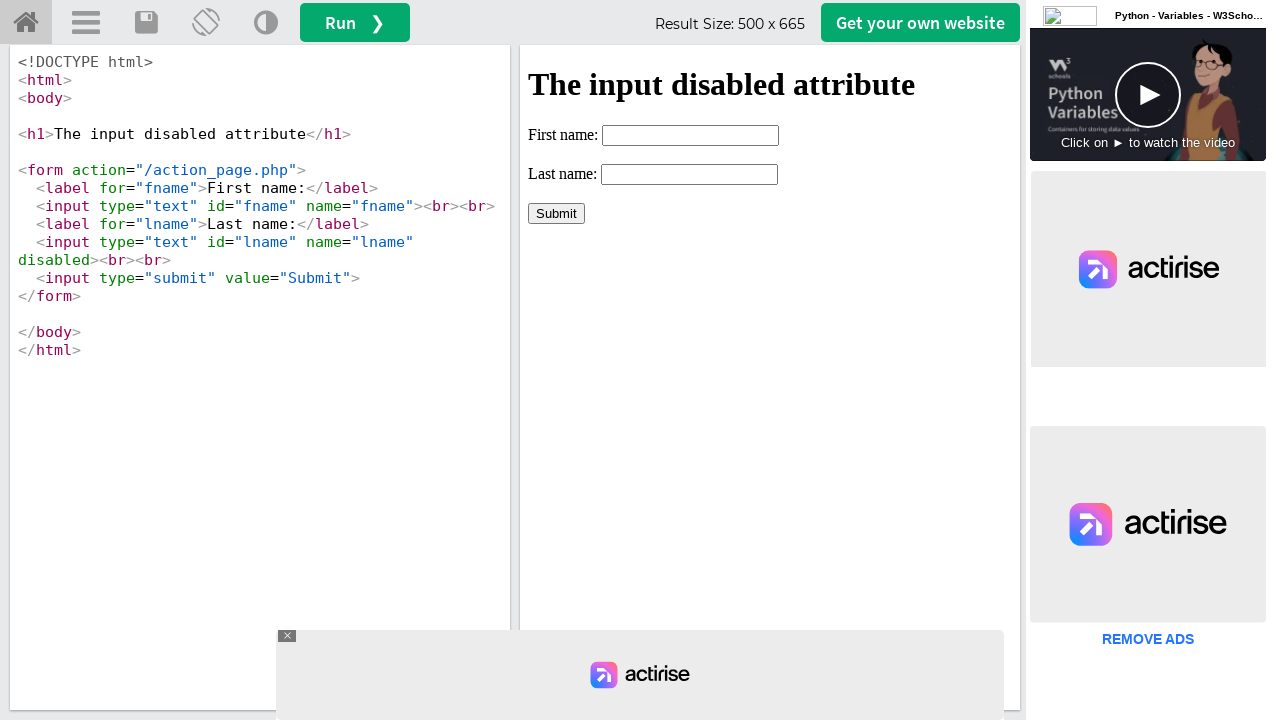

Filled Last name field with 'Linh Nguyen' on #iframeResult >> internal:control=enter-frame >> input[name='lname']
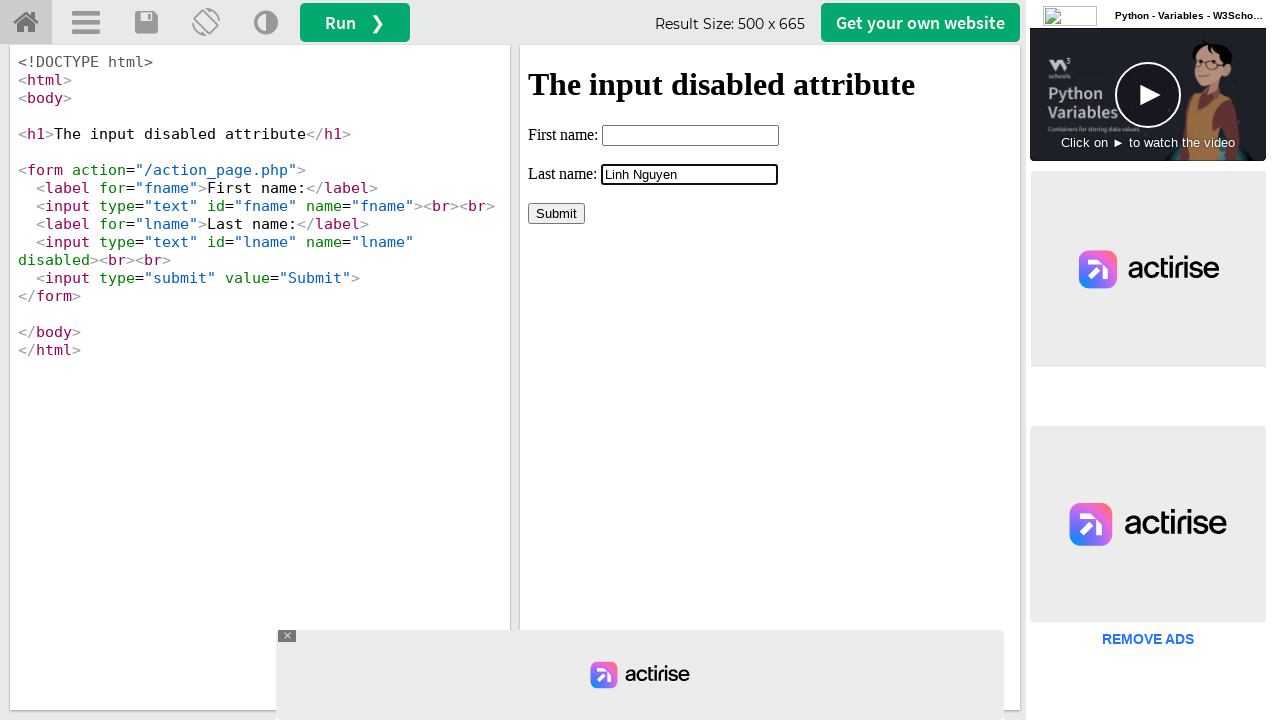

Clicked Submit button to submit the form at (556, 213) on #iframeResult >> internal:control=enter-frame >> input[type='submit']
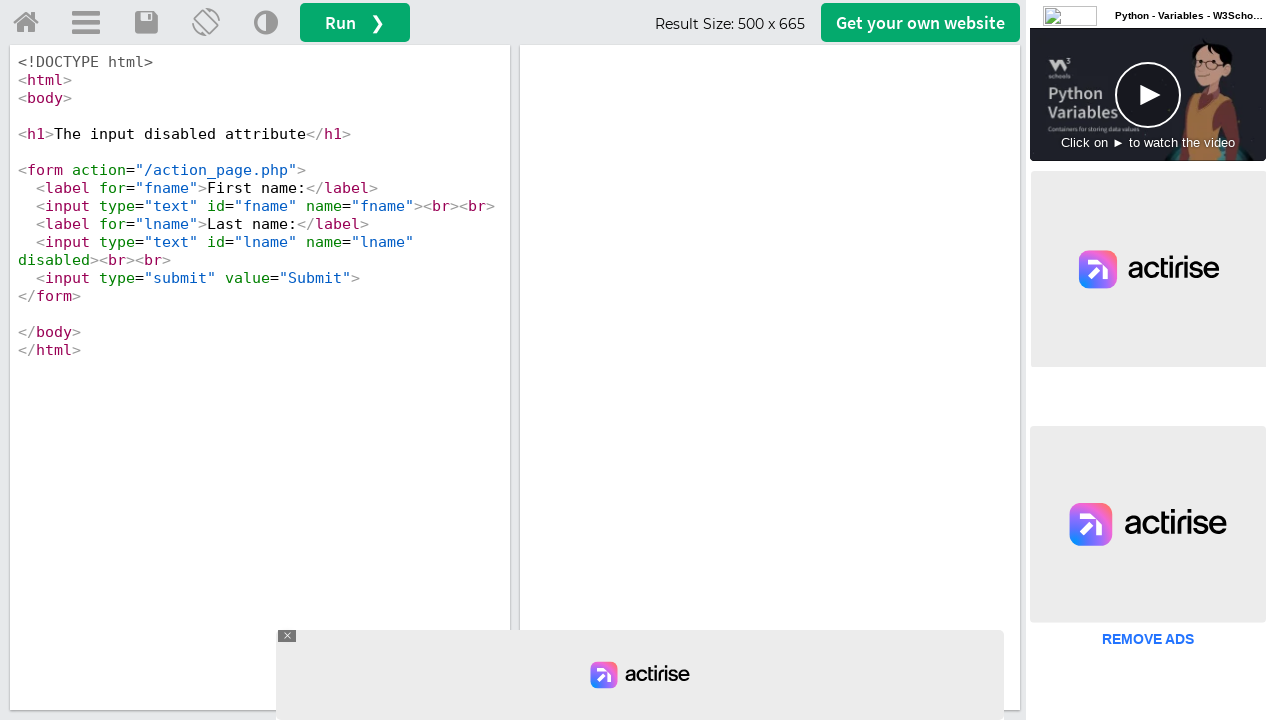

Waited 1 second for page to load after form submission
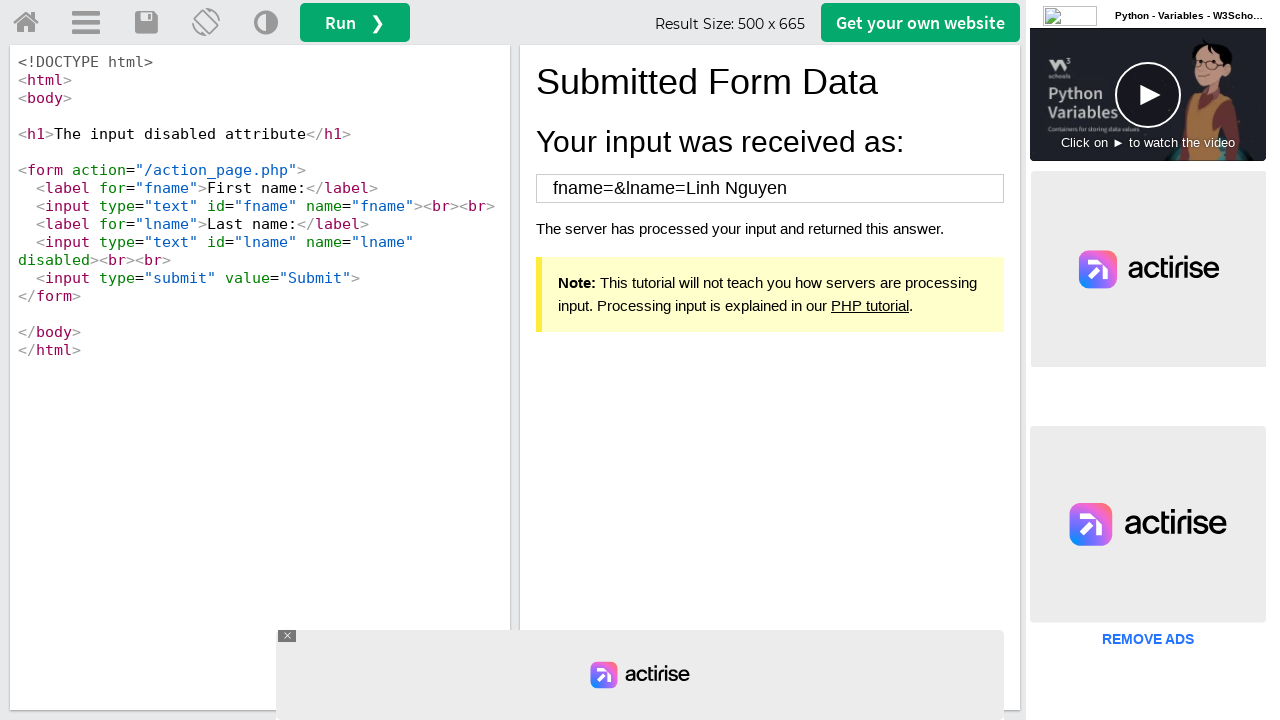

Retrieved body text content from iframe
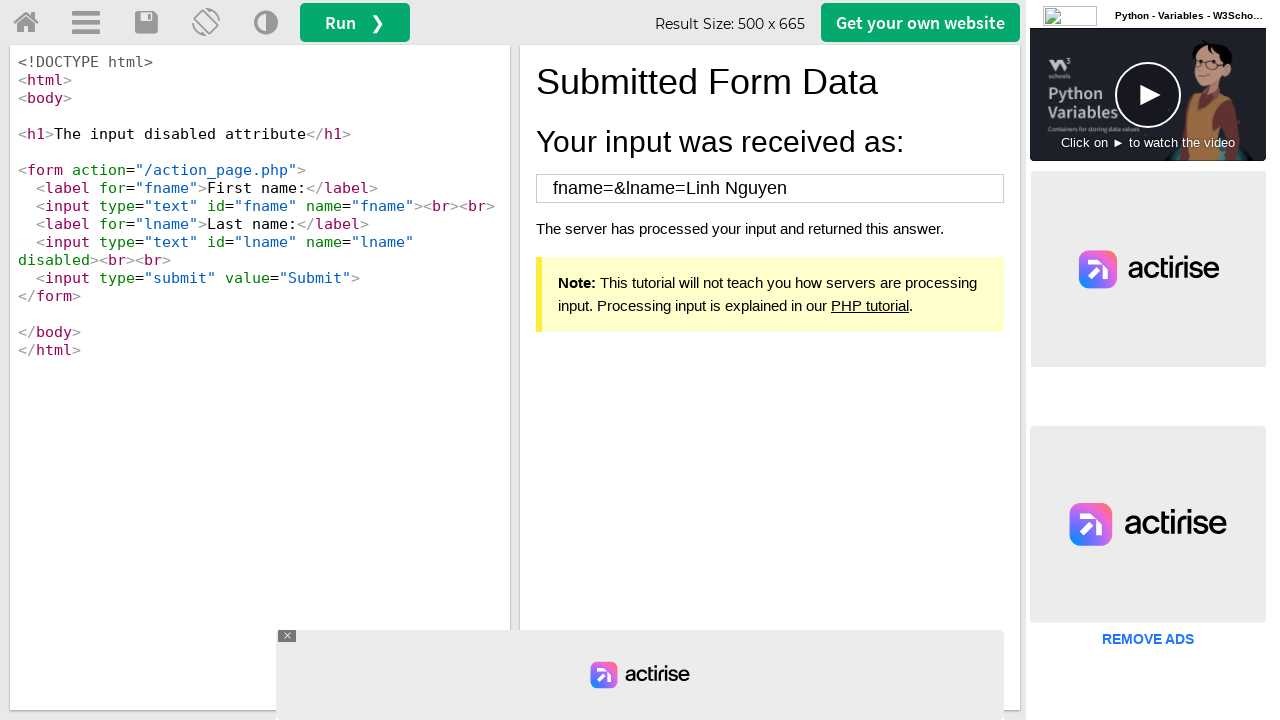

Verified that submitted data contains 'Linh Nguyen'
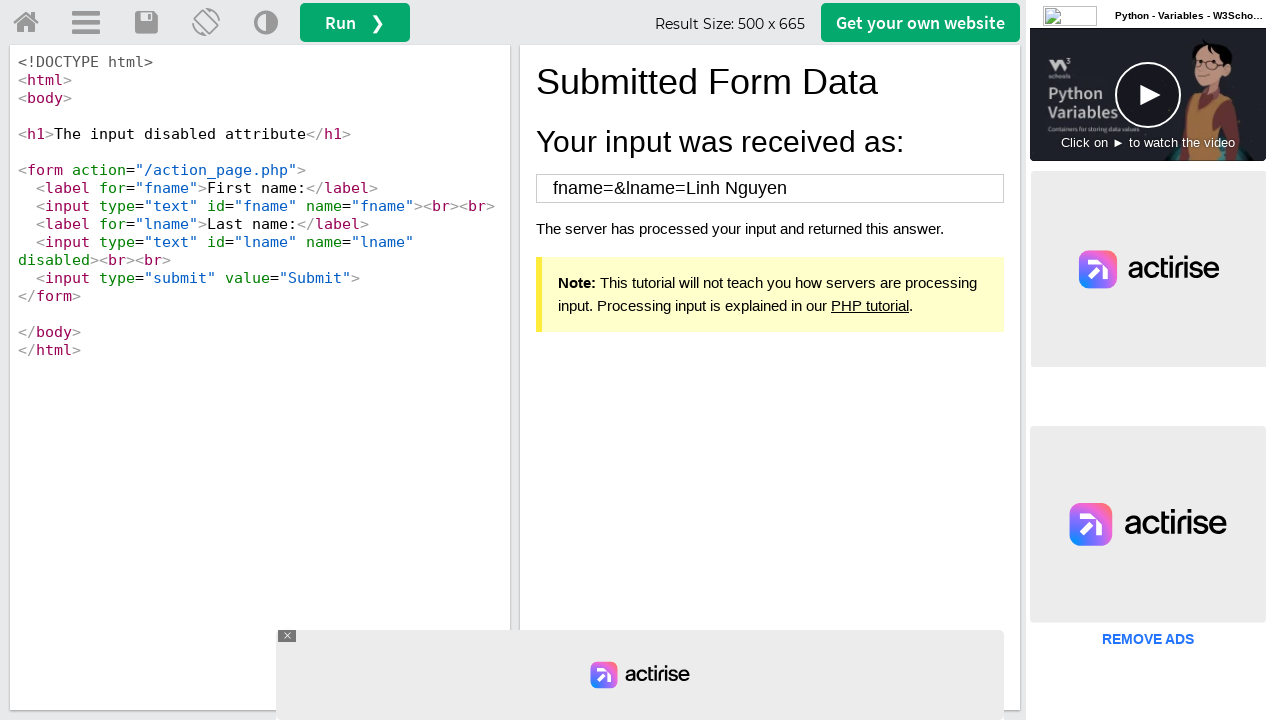

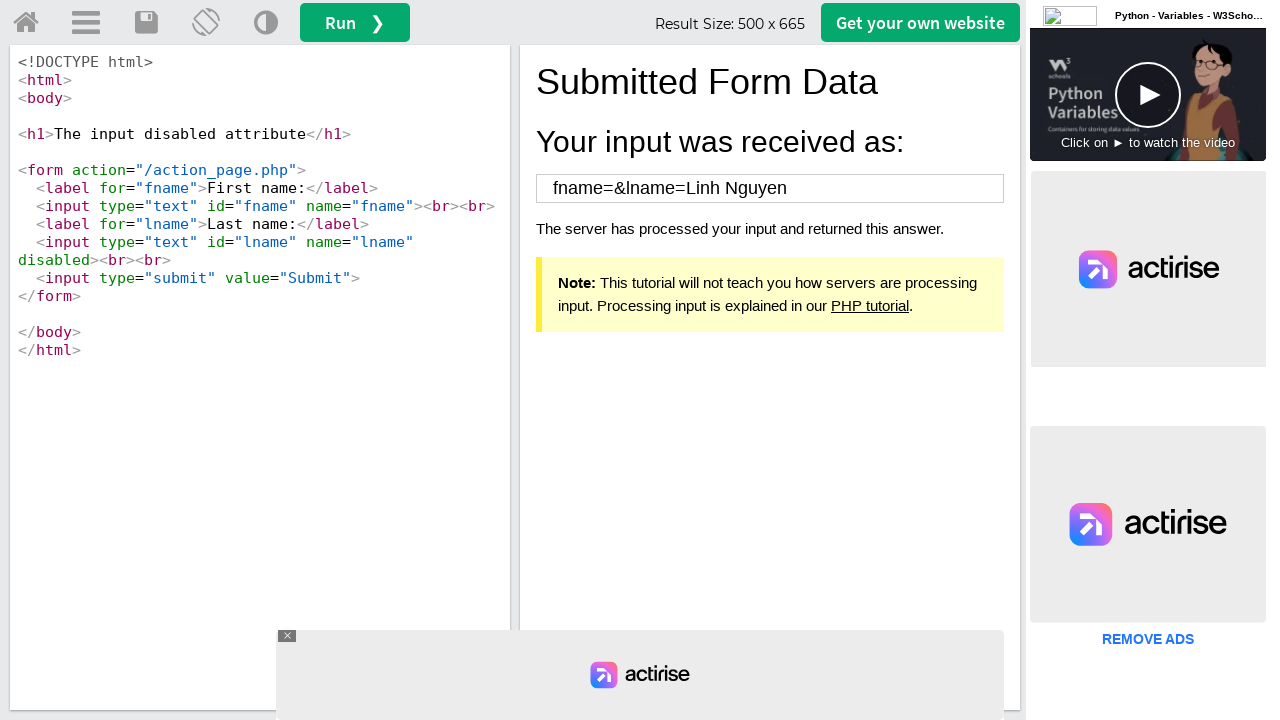